Navigates to a Selenium course content page, clicks on an Interview section heading to expand it, then clicks on a CTS interview questions PDF link.

Starting URL: http://greenstech.in/selenium-course-content.html

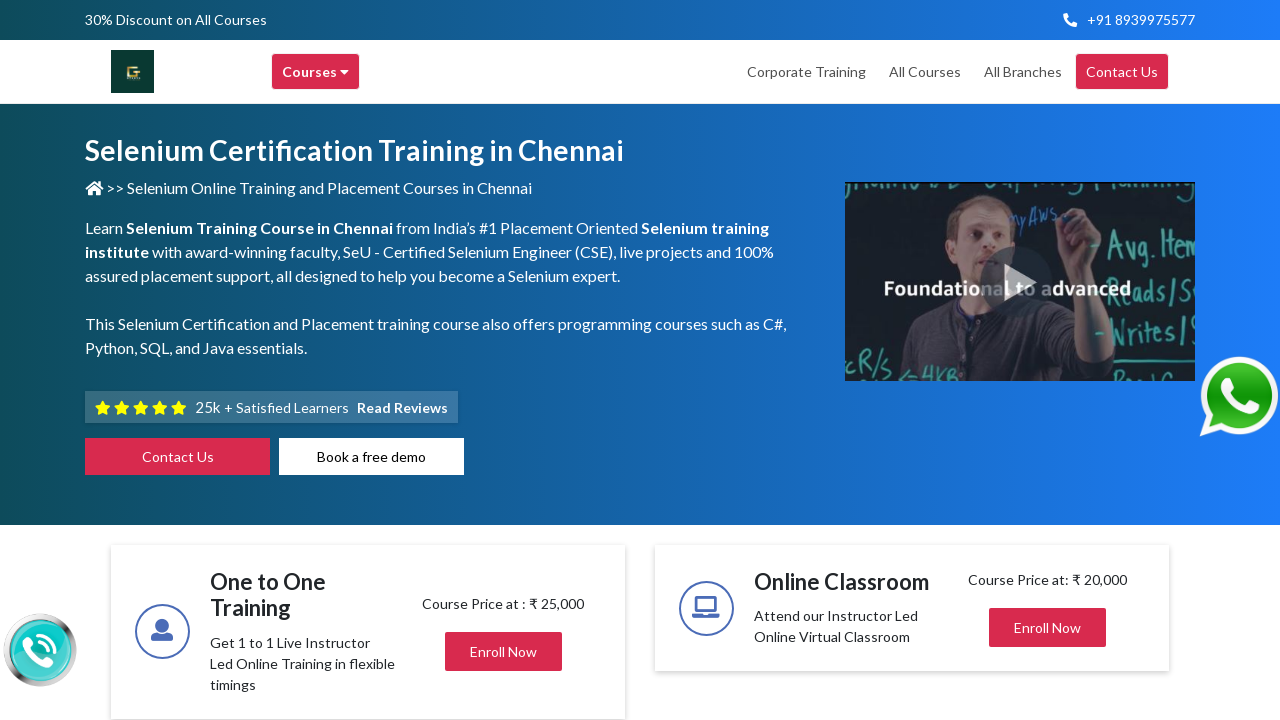

Clicked on Interview section heading to expand it at (1048, 361) on #heading20
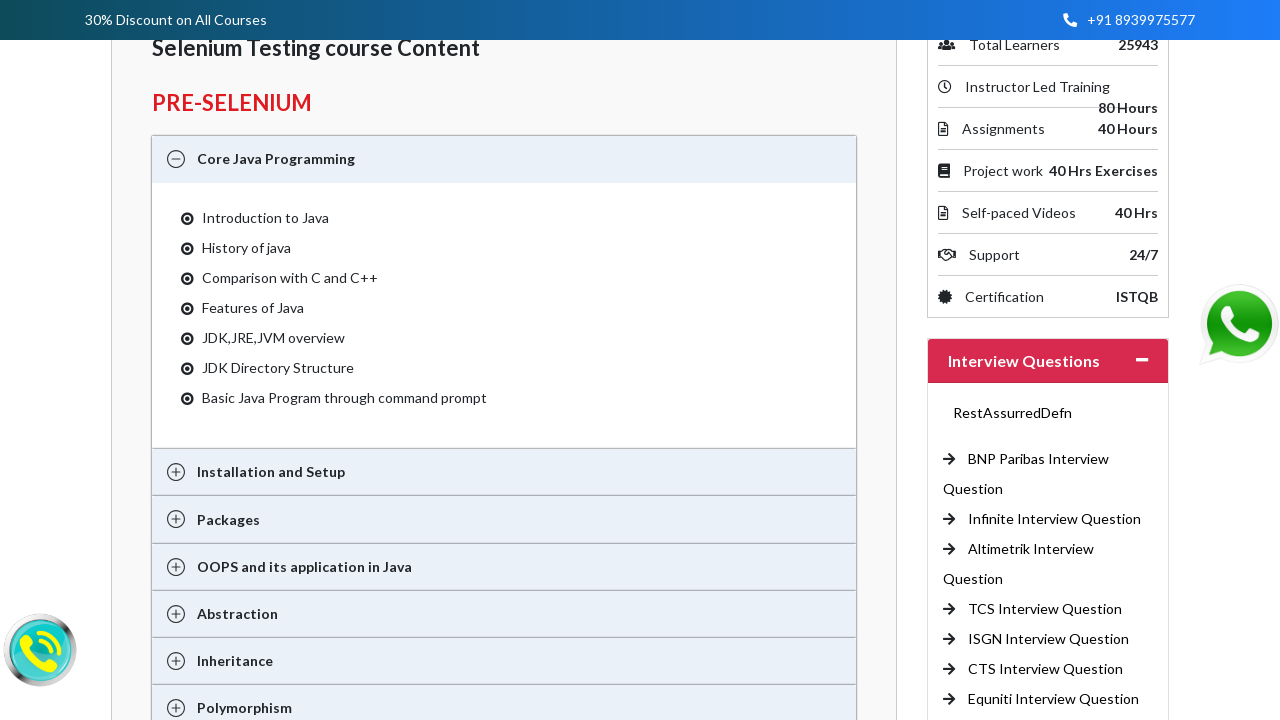

Clicked on CTS interview questions PDF link at (1046, 669) on a[href='http://traininginchennai.in/interview-questions/cts.pdf#toolbar=0']
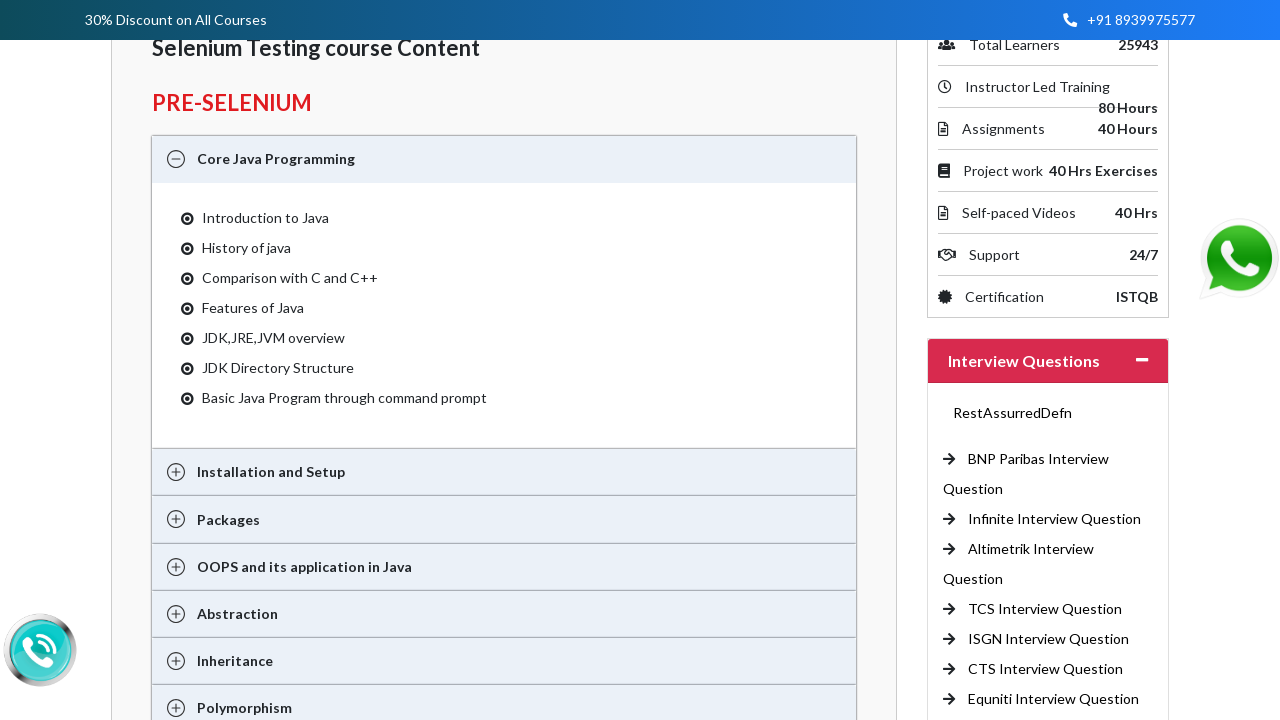

Waited for navigation and new content to load
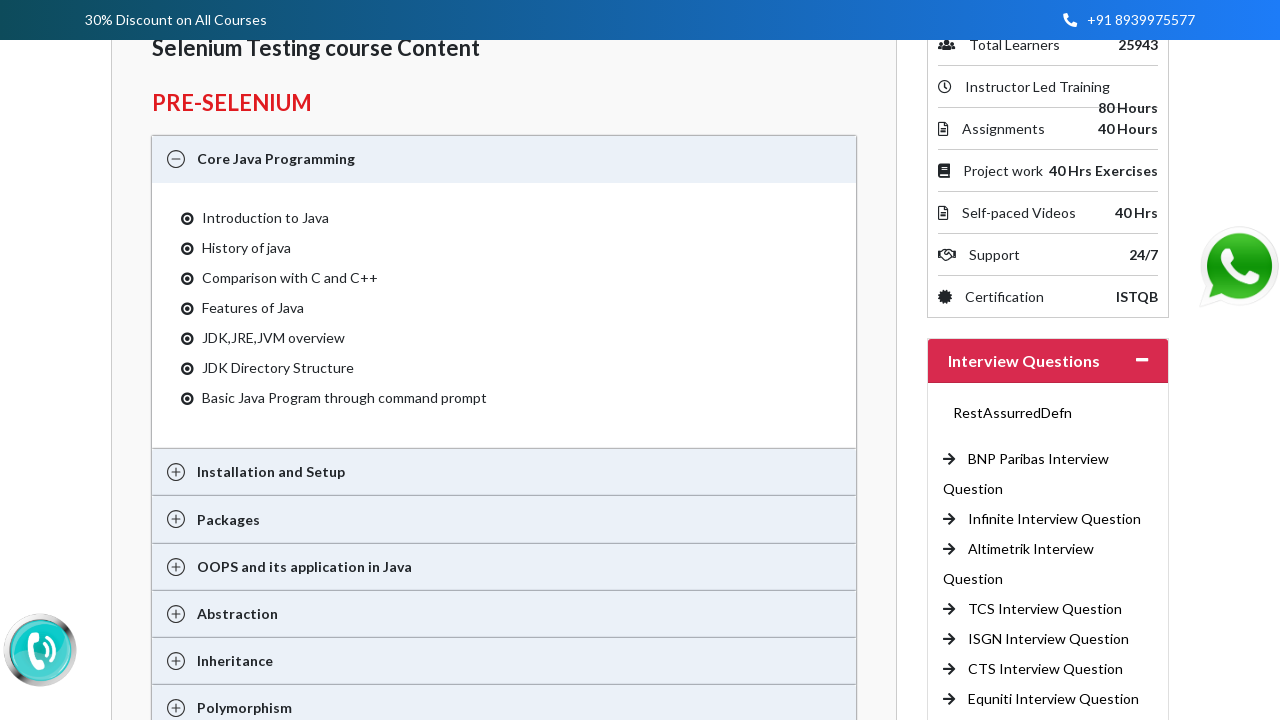

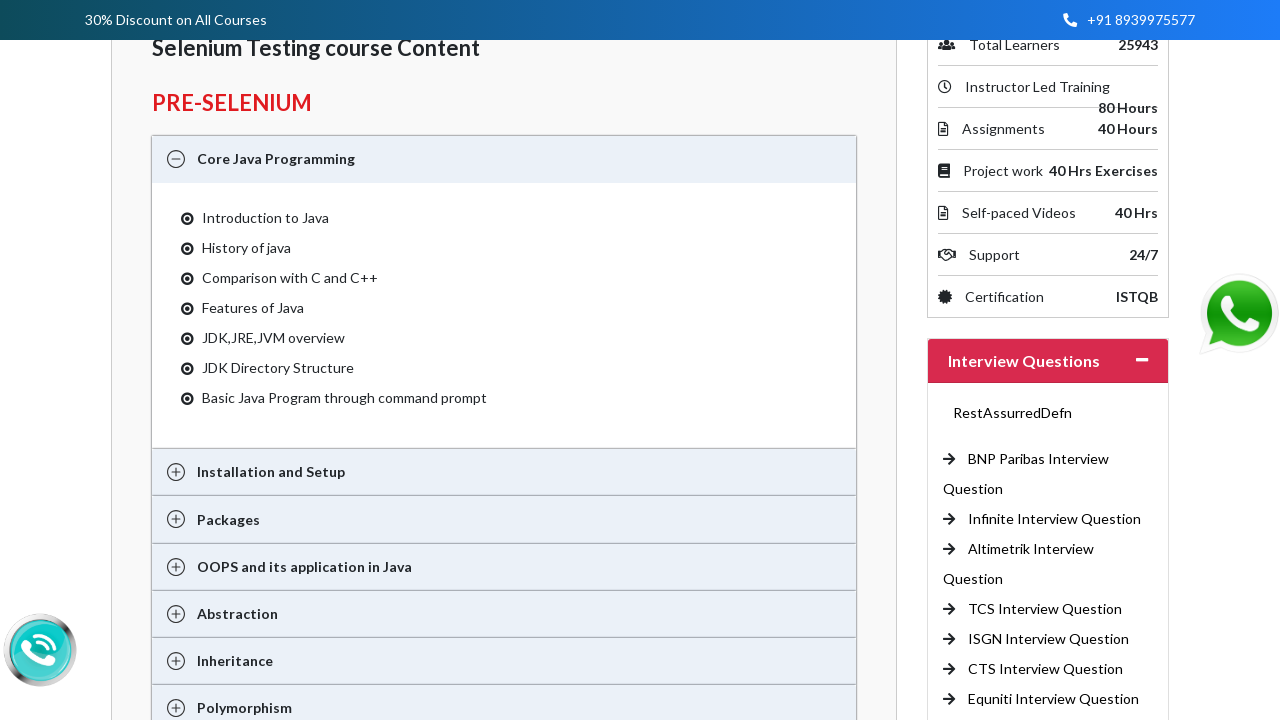